Navigates to the Rahul Shetty Academy Selenium Practice website and sets the viewport size

Starting URL: https://rahulshettyacademy.com/seleniumPractise/#/

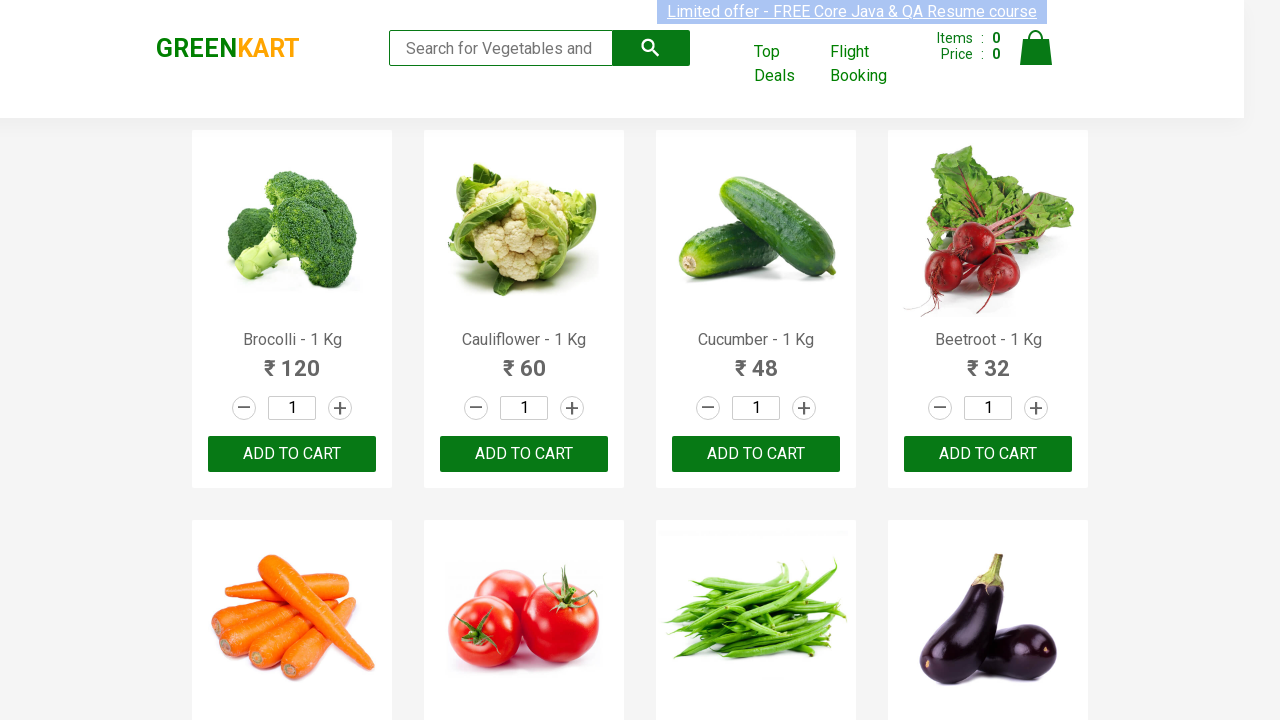

Set viewport size to 1366x768
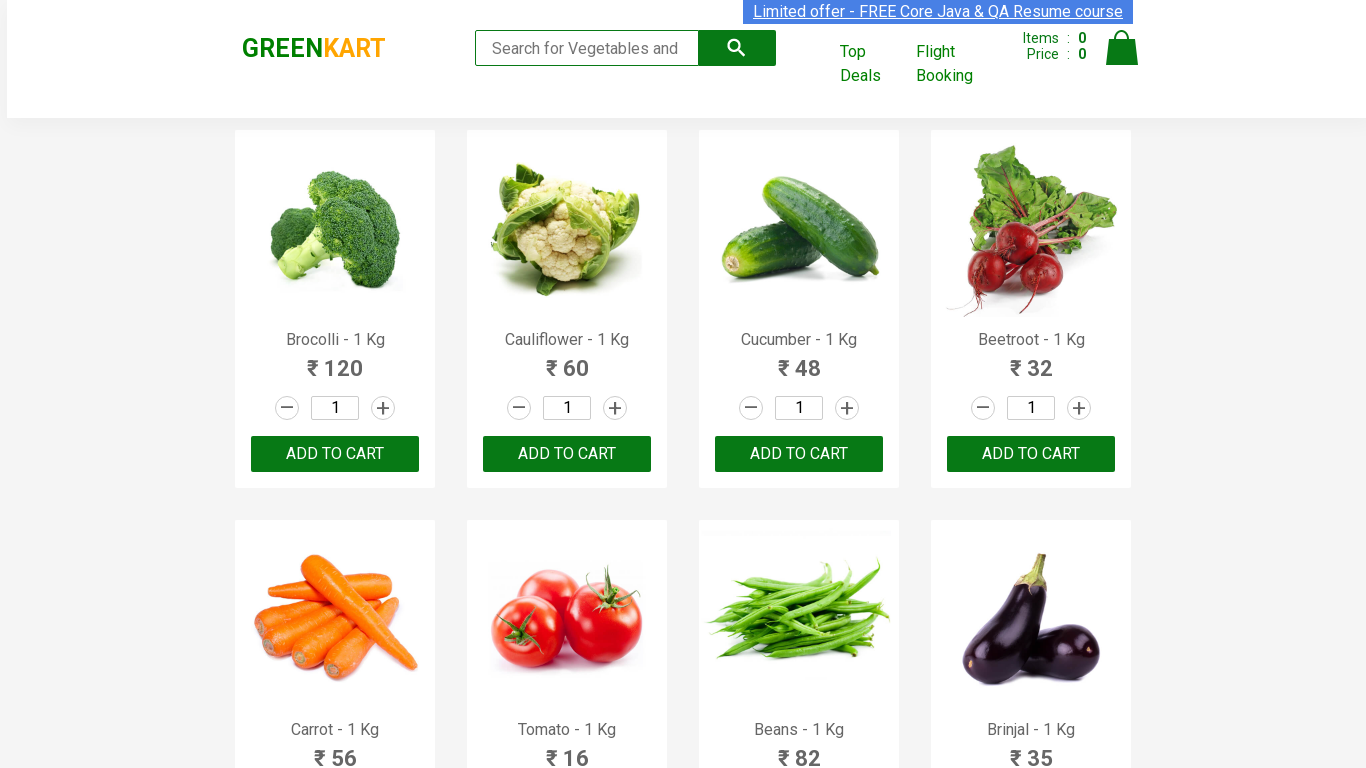

Page loaded and DOM content is ready
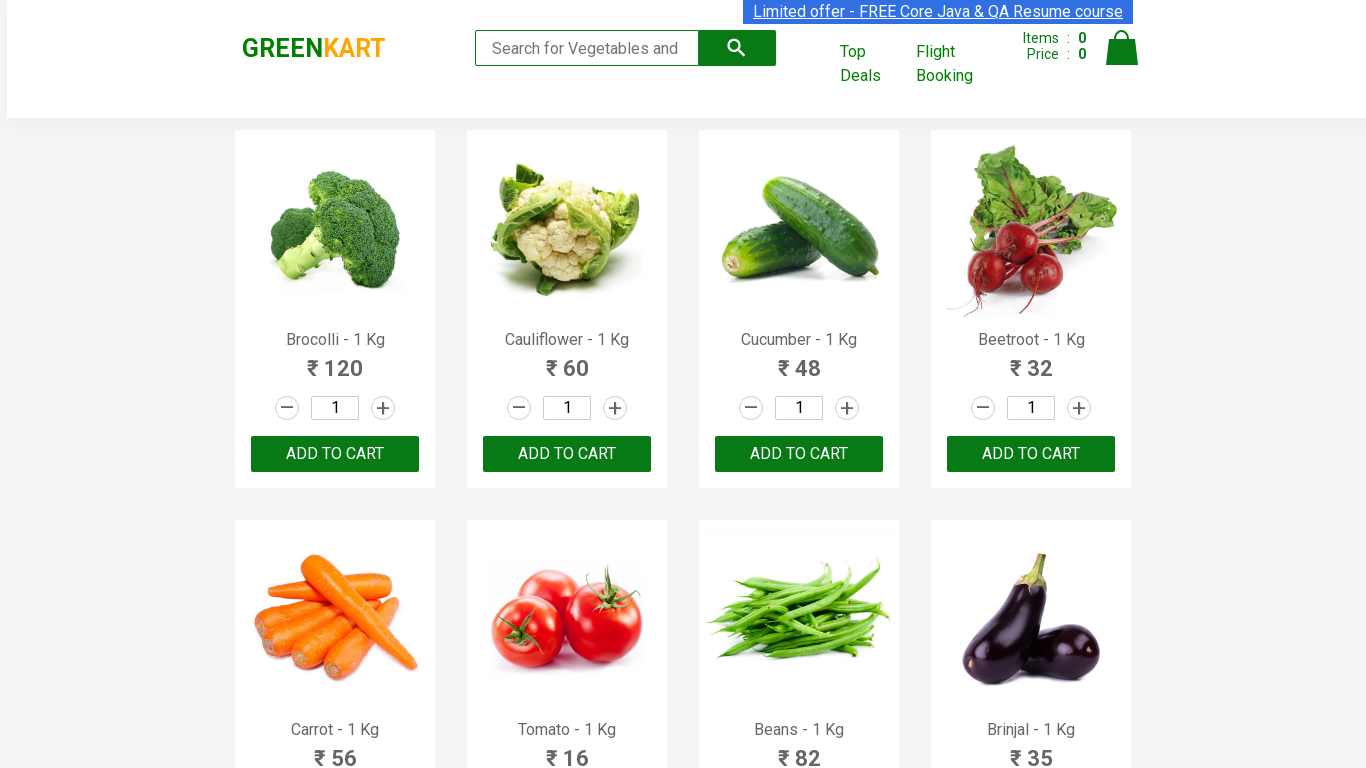

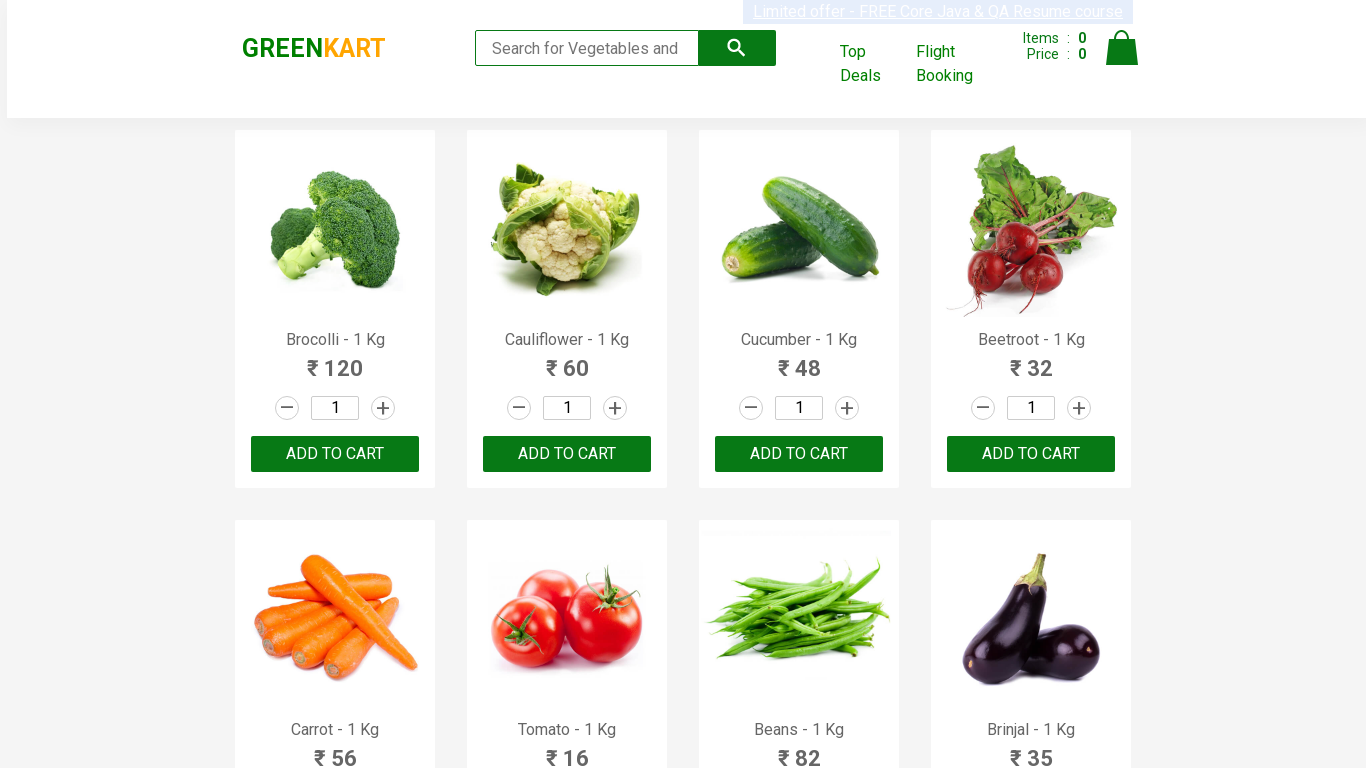